Basic browser automation test that navigates to Rahul Shetty Academy website and verifies the page loads by checking the title and URL.

Starting URL: https://rahulshettyacademy.com

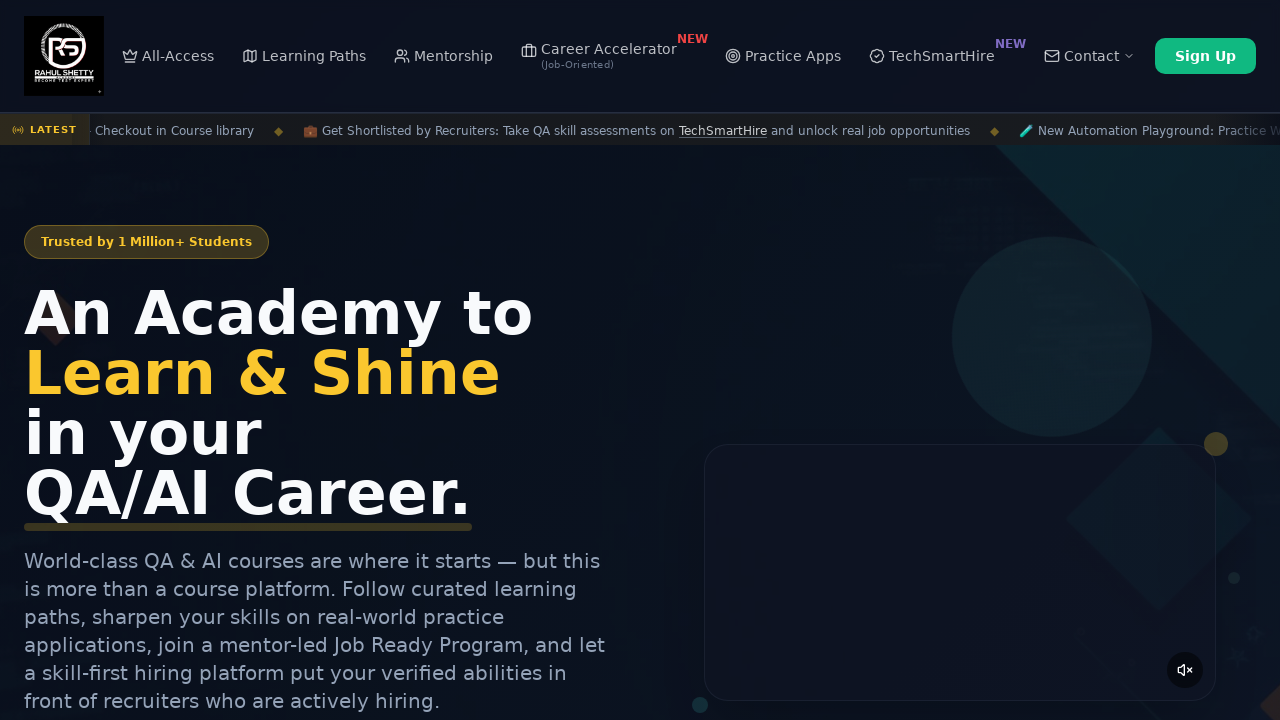

Waited for page to load (domcontentloaded state)
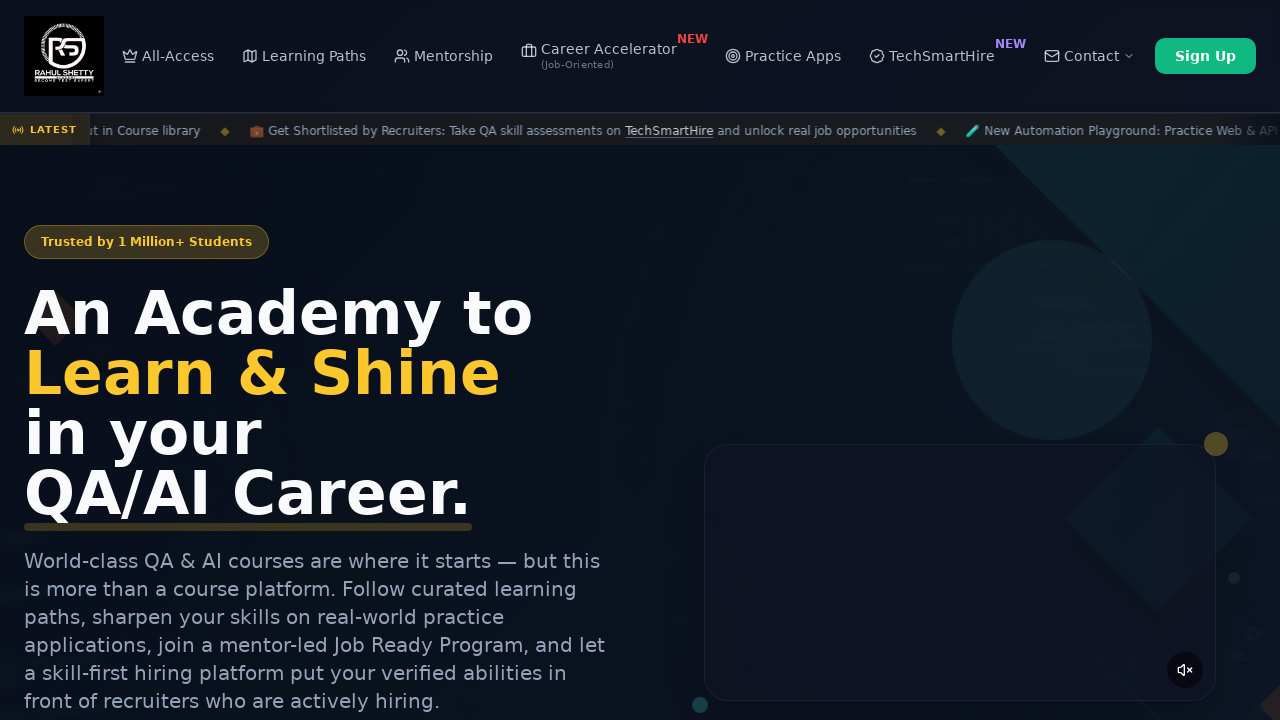

Retrieved page title: 'Rahul Shetty Academy | QA Automation, Playwright, AI Testing & Online Training'
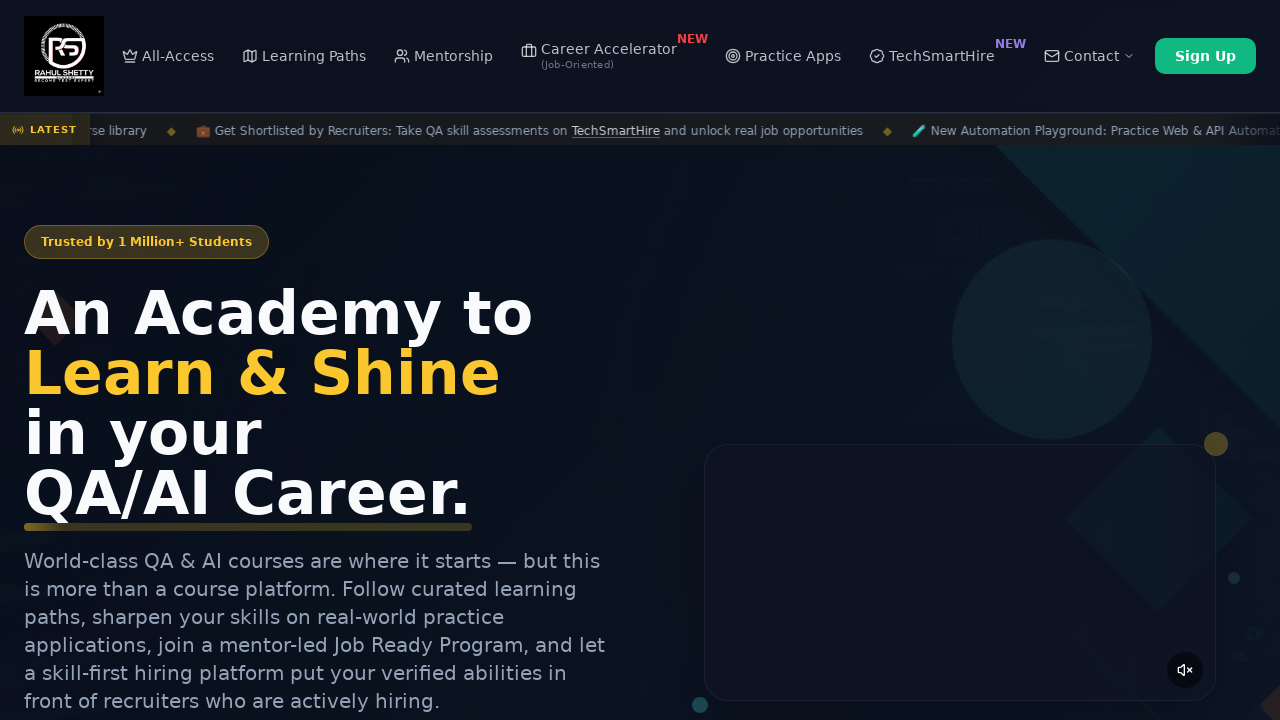

Retrieved current URL: 'https://rahulshettyacademy.com/'
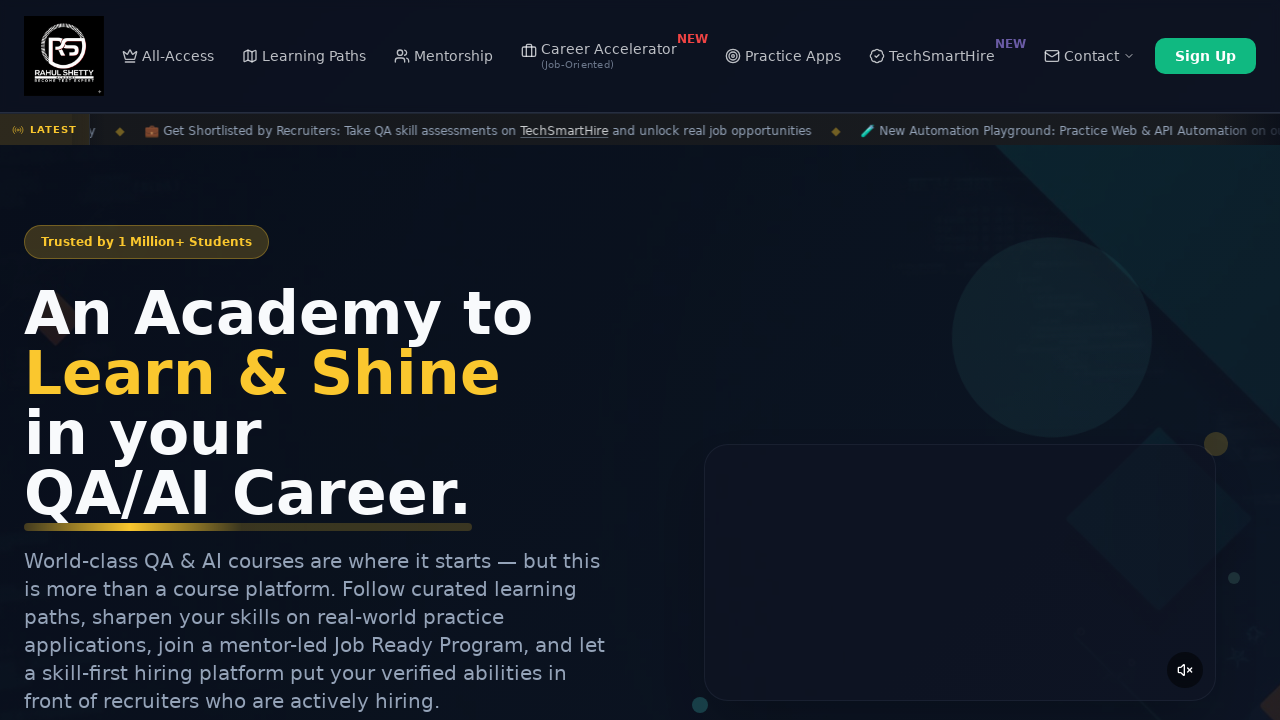

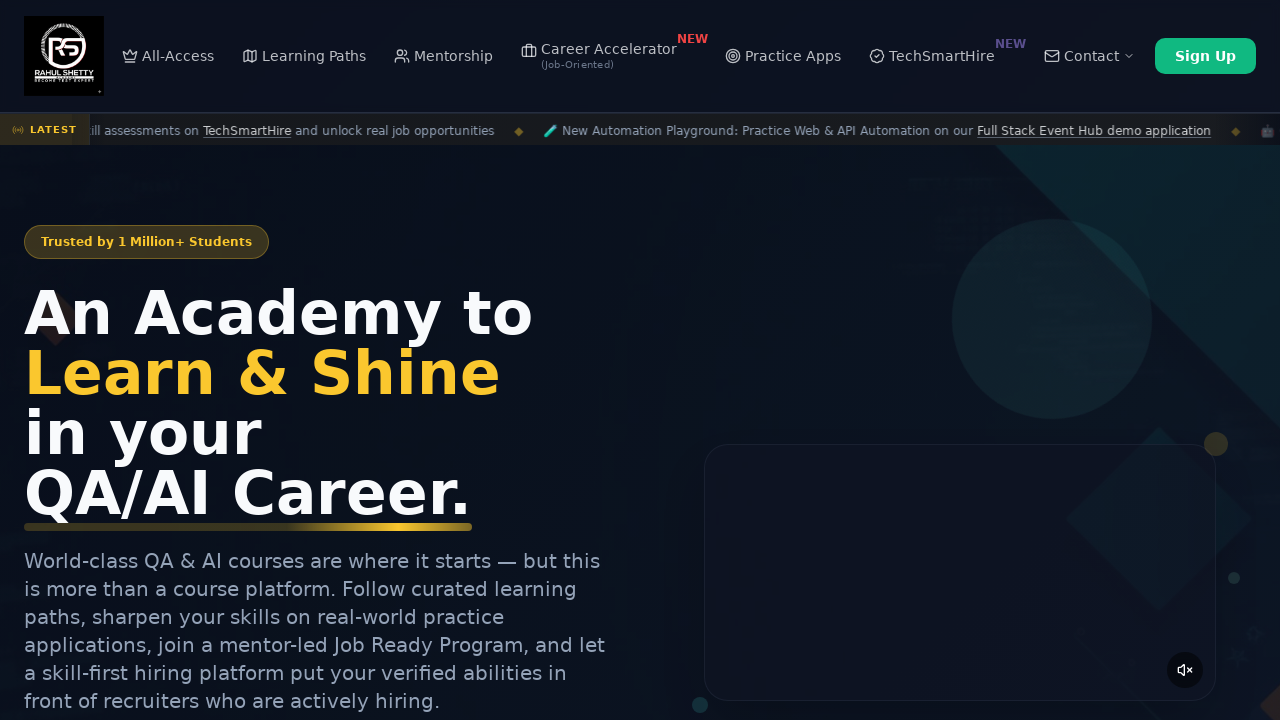